Tests the search functionality by searching for 'pizza' and verifying that search results are displayed

Starting URL: https://www.fabiopizza.ro

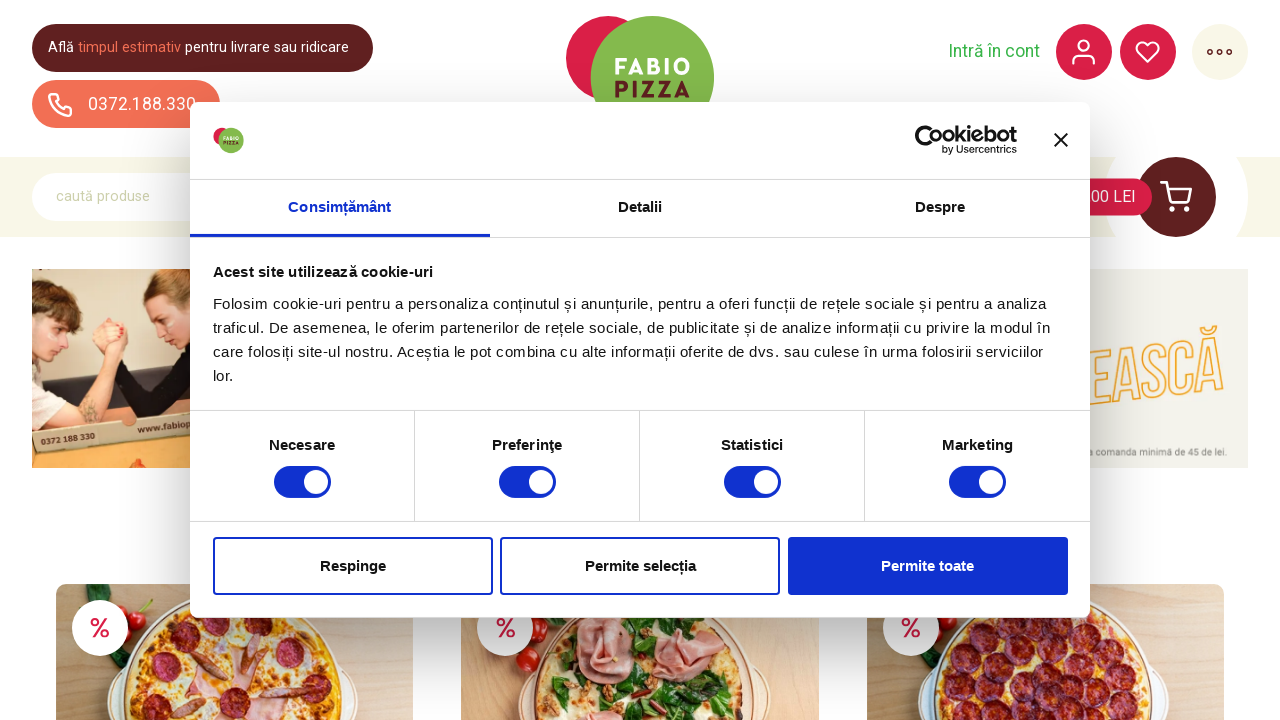

Entered 'pizza' in the search field on #search_key_
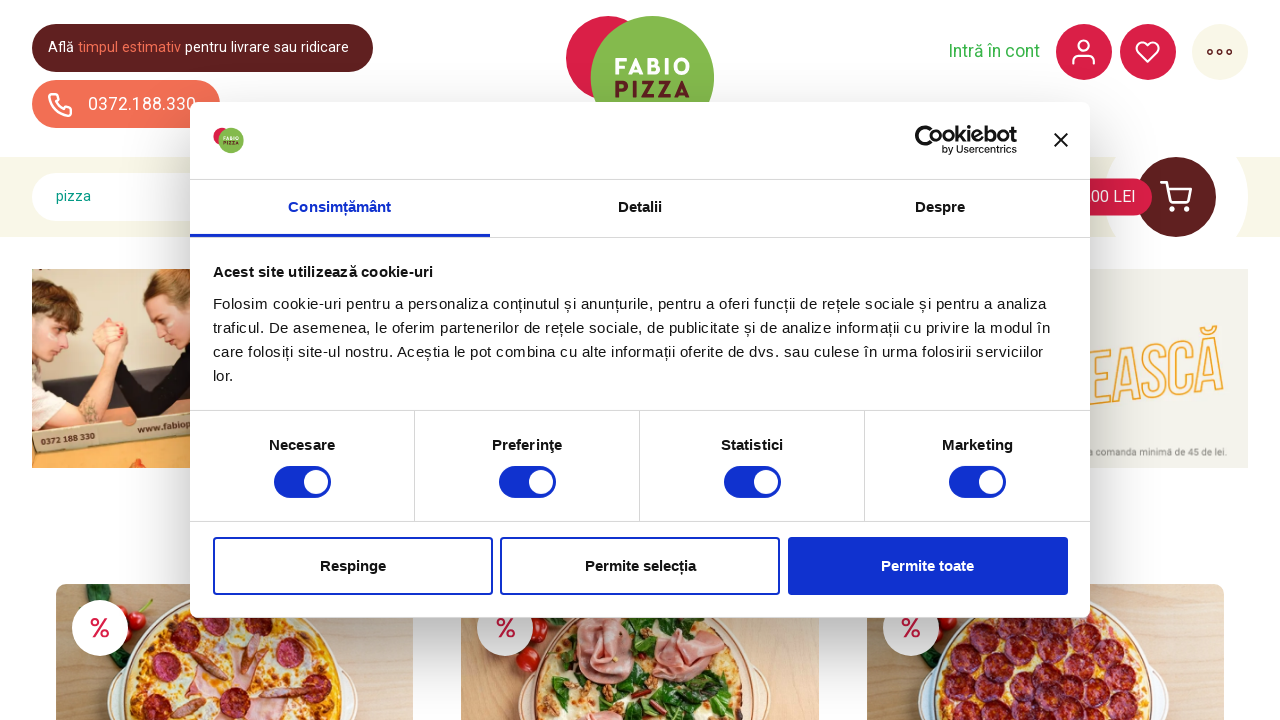

Clicked the search button at (252, 41) on #search_button_
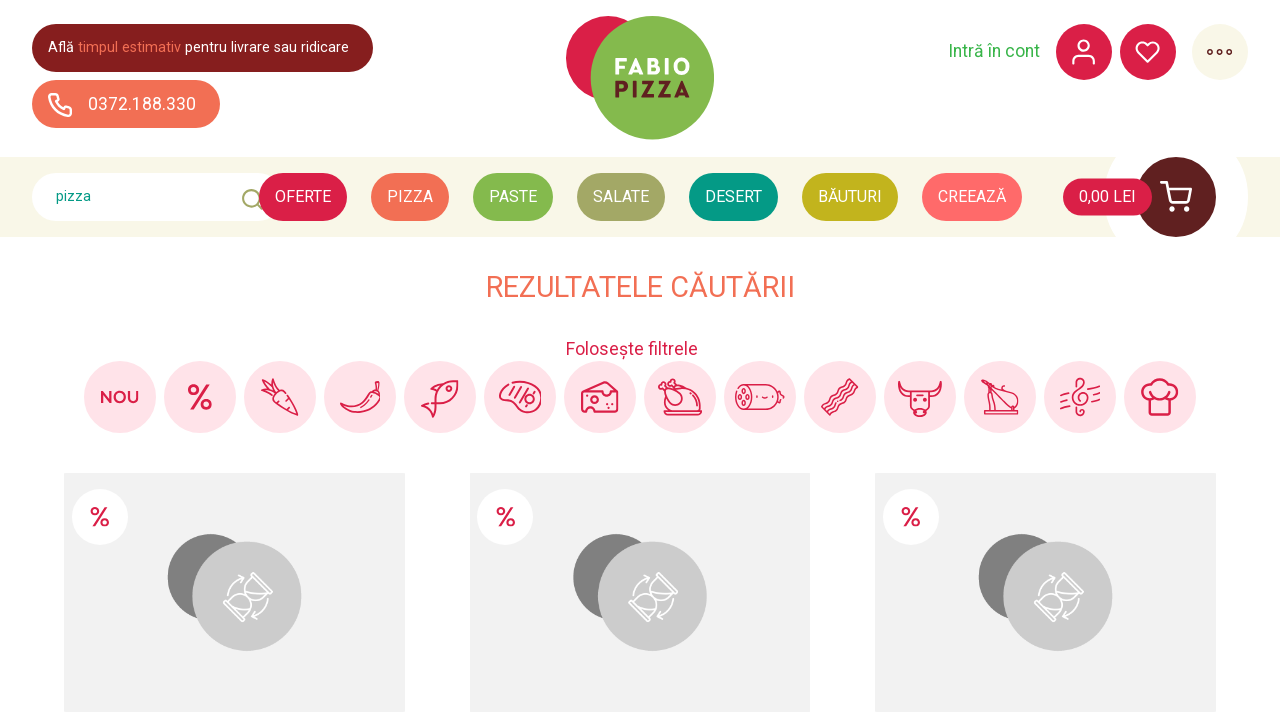

Search results page loaded with 'Rezultatele căutării' heading
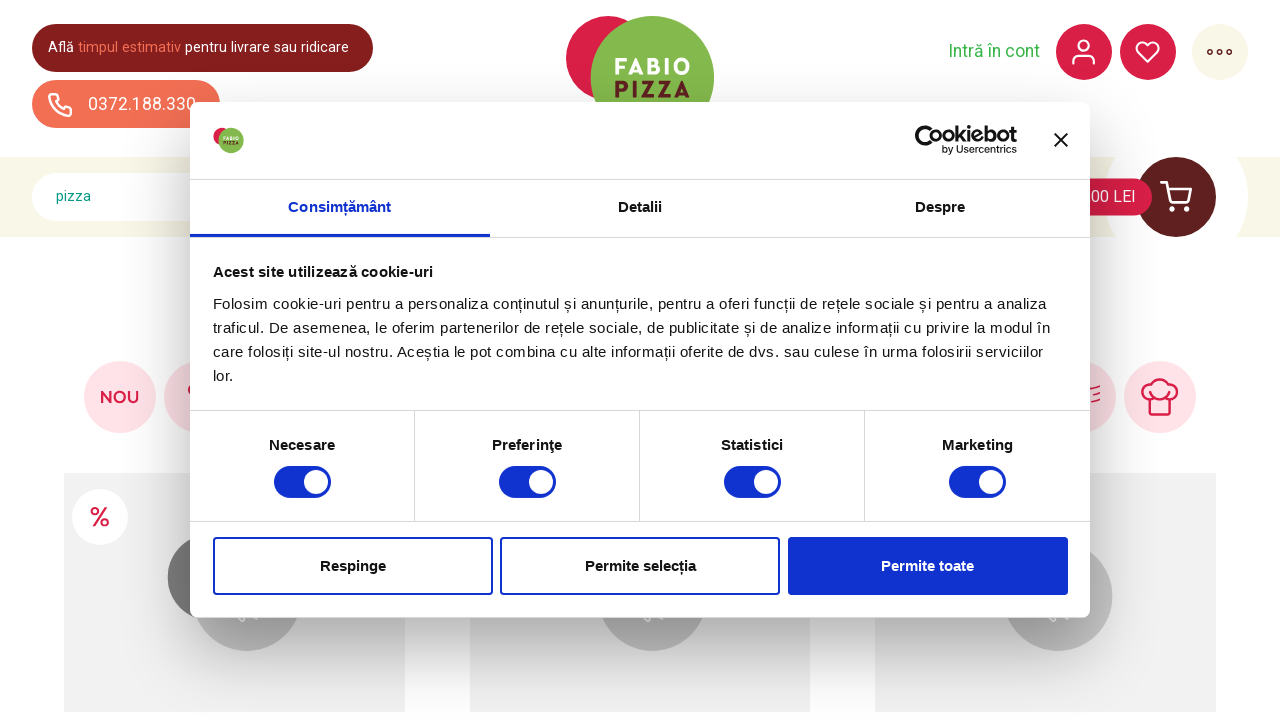

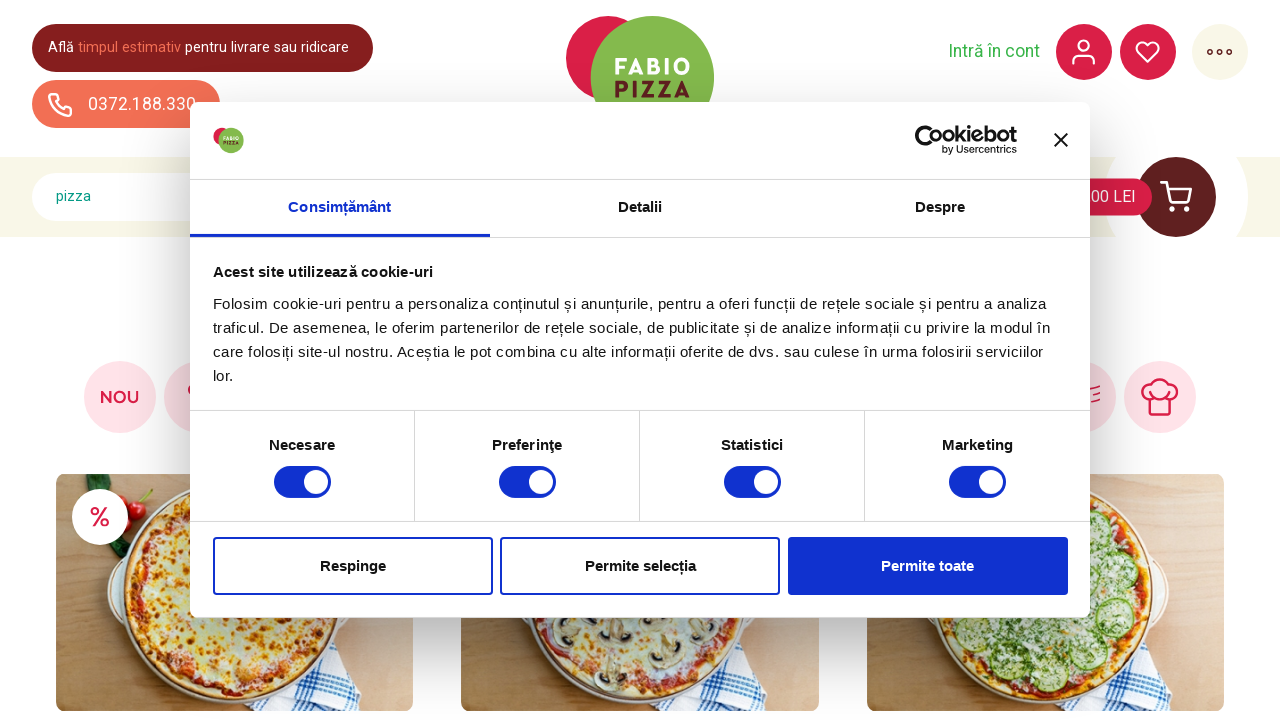